Tests an e-commerce practice site by searching for products containing 'ca', verifying product counts, clicking add to cart buttons, and iterating through products to find and add 'Cashews' to cart.

Starting URL: https://rahulshettyacademy.com/seleniumPractise/#/

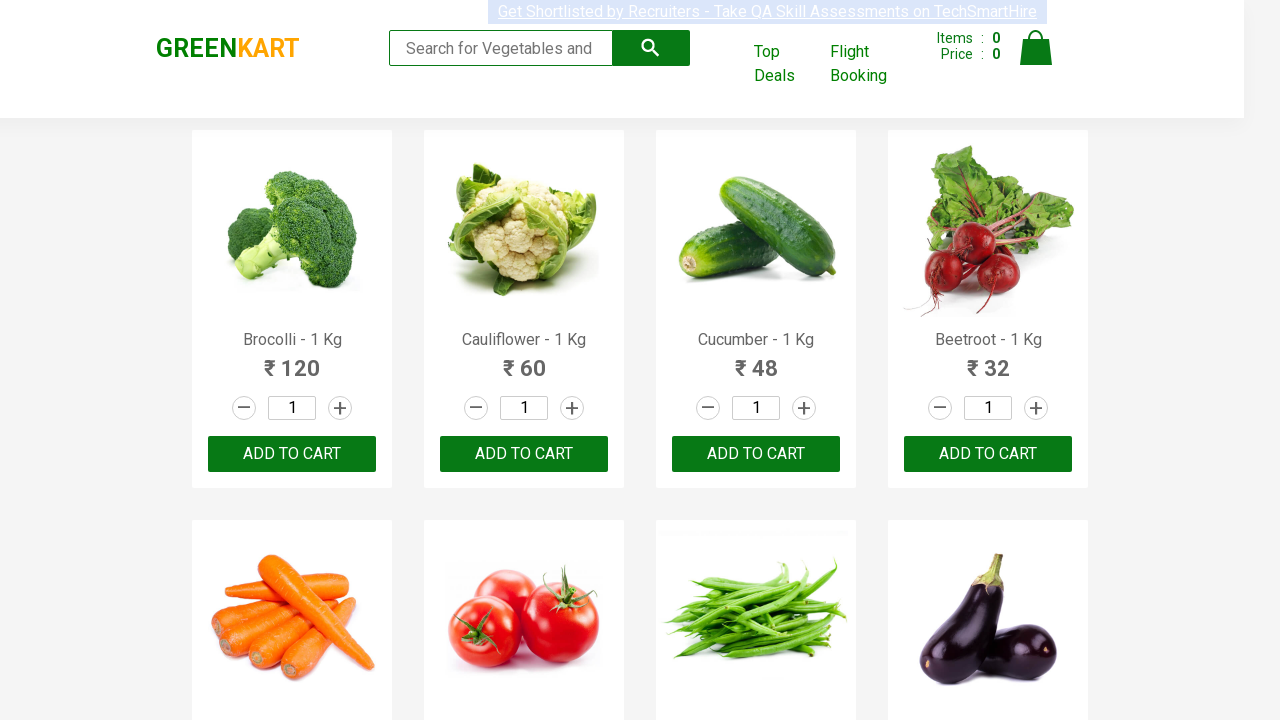

Typed 'ca' in search box on .search-keyword
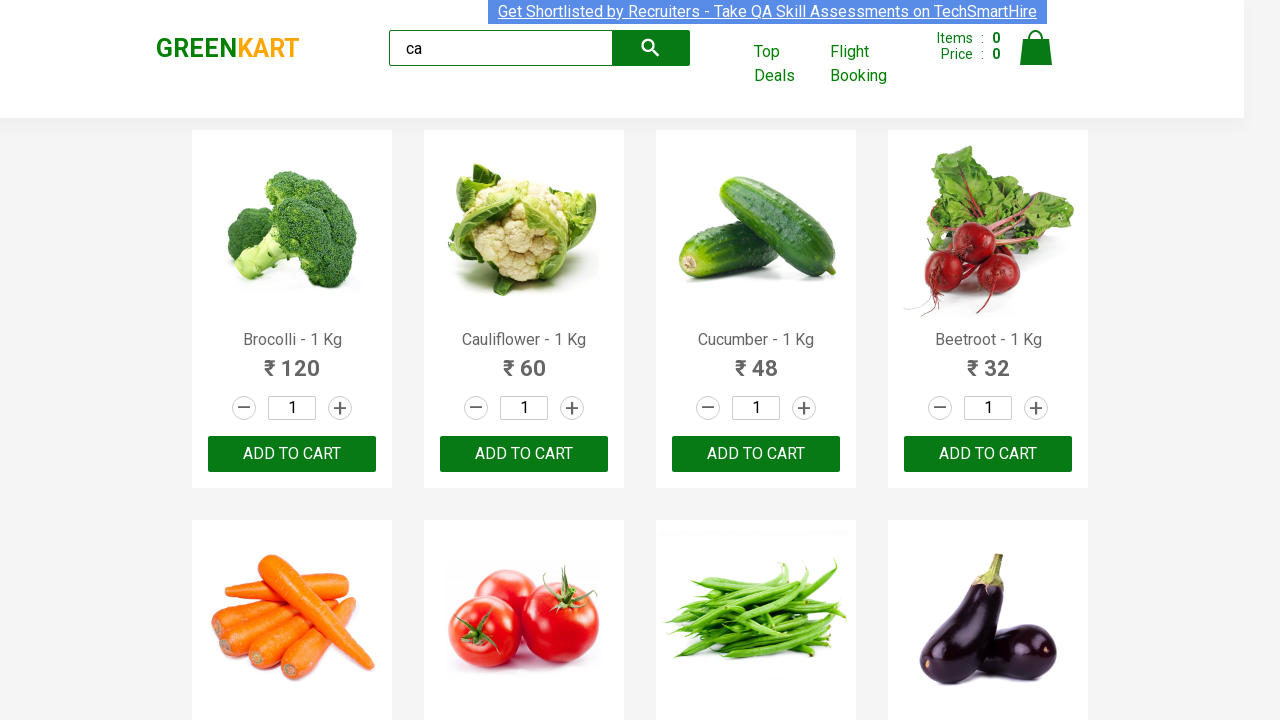

Waited 2 seconds for products to load
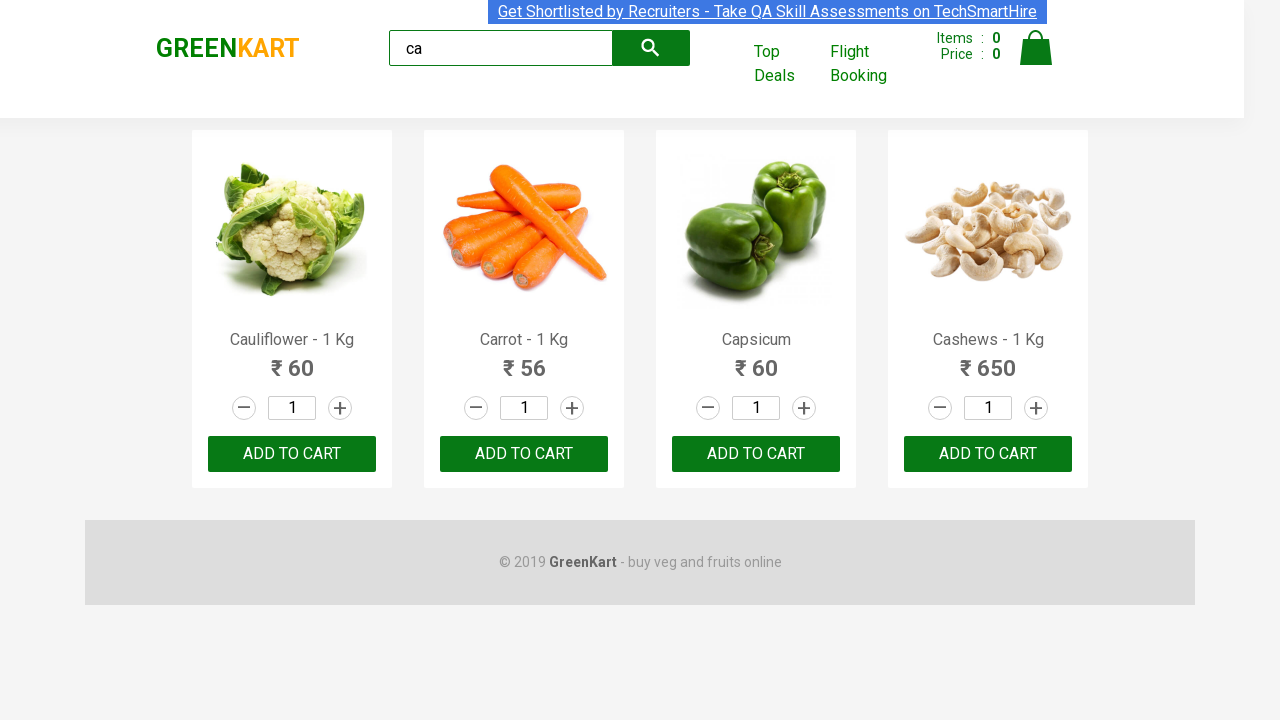

Verified products are visible on page
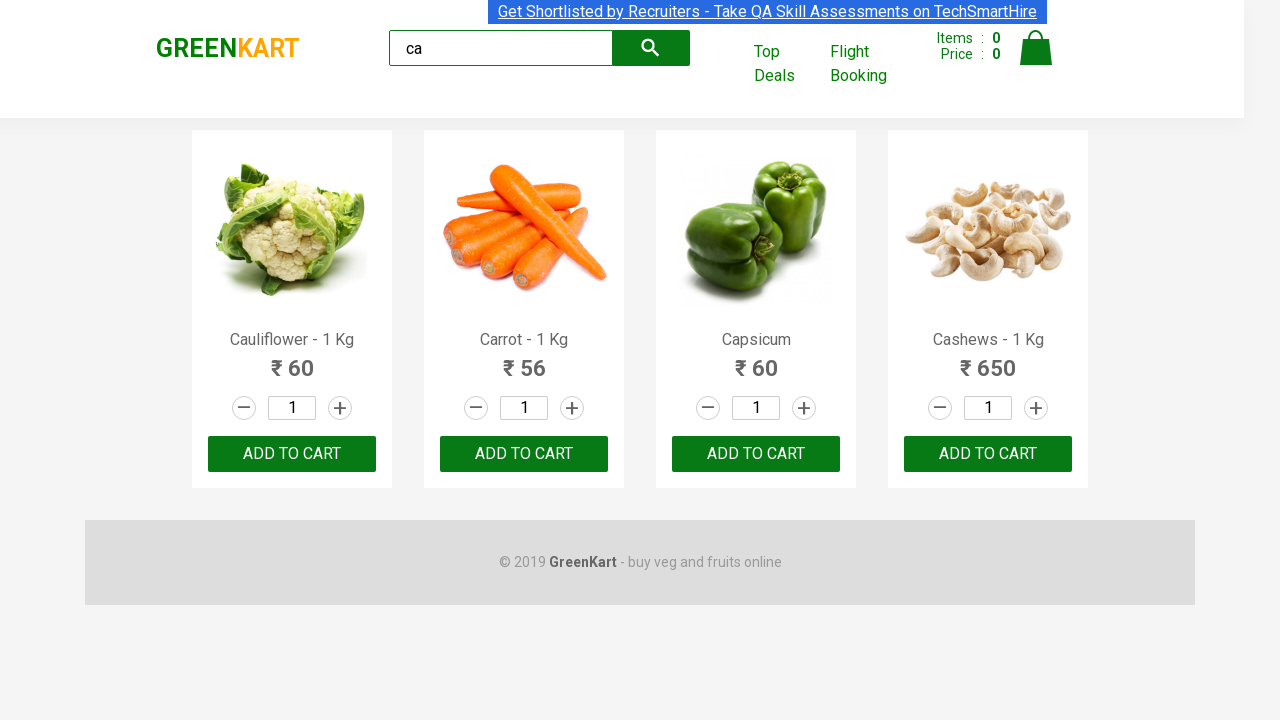

Clicked ADD TO CART button on third product at (756, 454) on .products .product >> nth=2 >> text=ADD TO CART
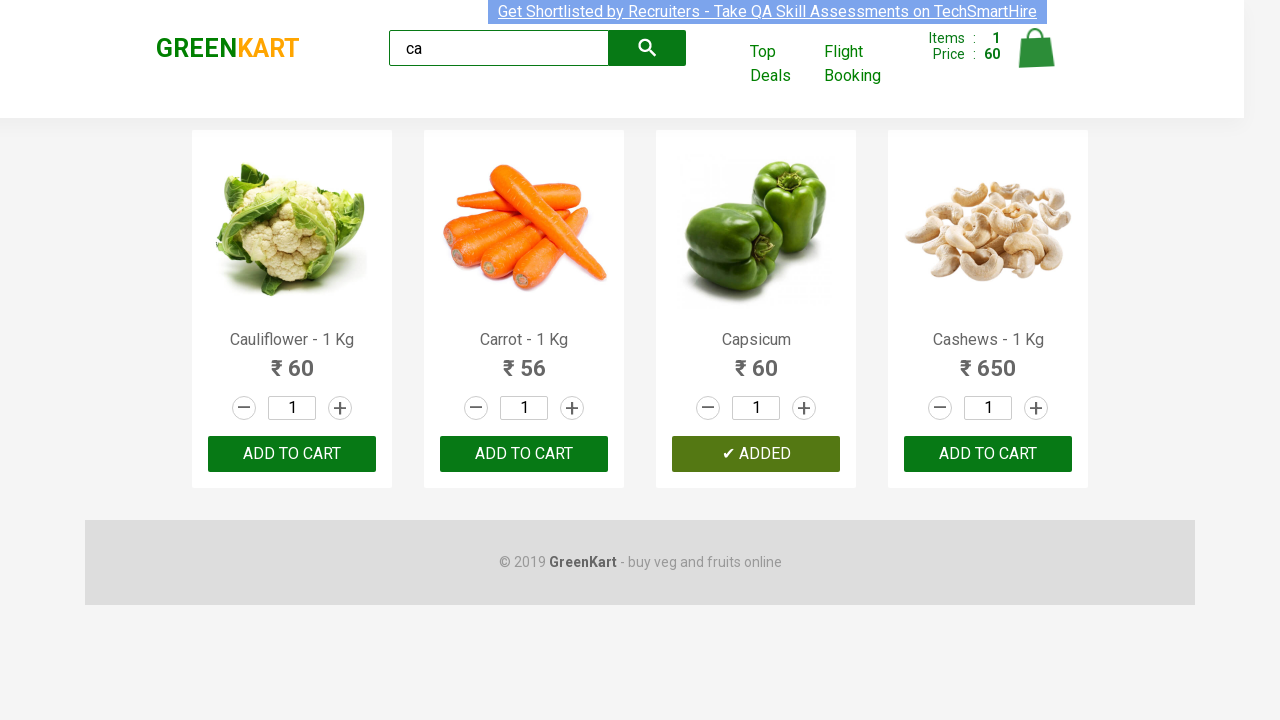

Found 4 products on page
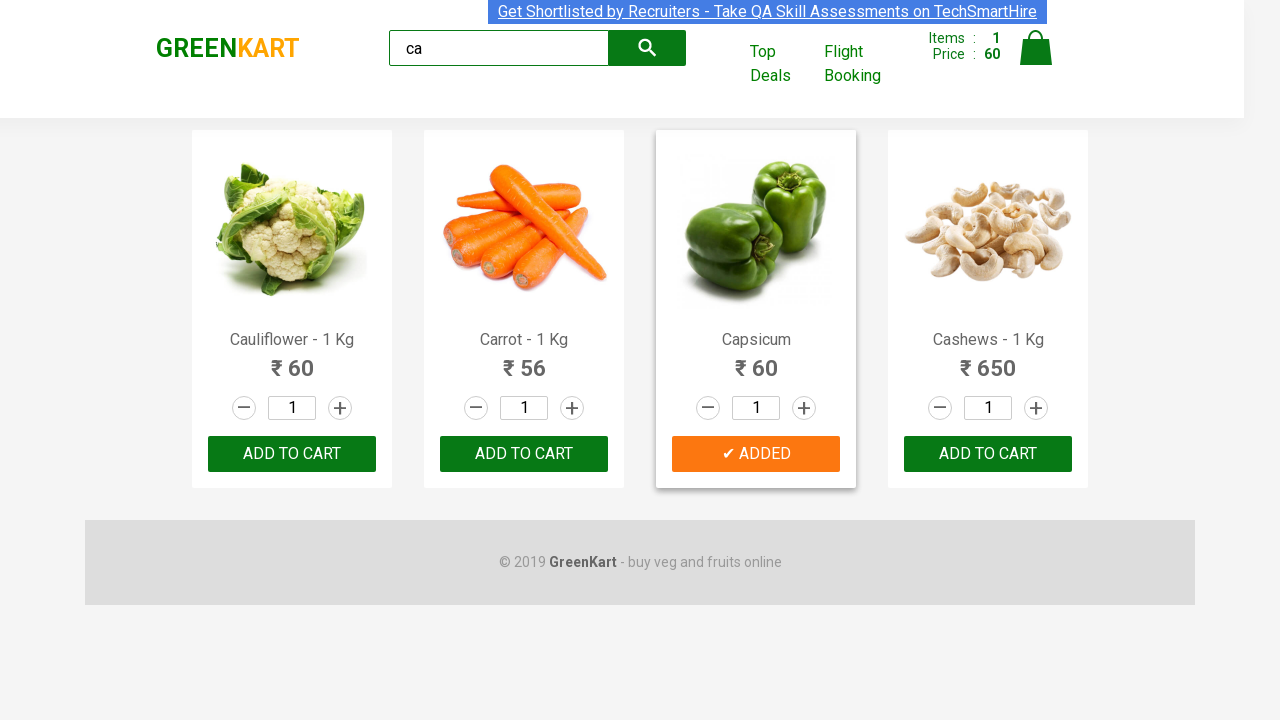

Retrieved product name: Cauliflower - 1 Kg
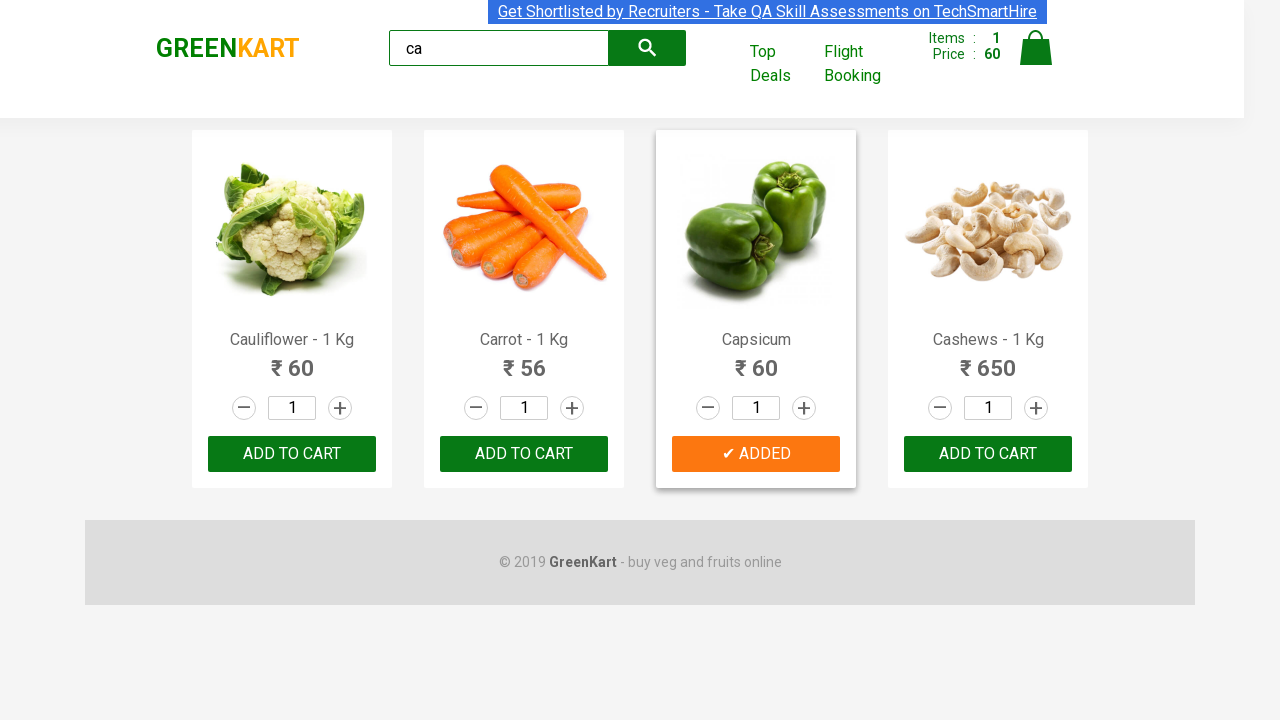

Retrieved product name: Carrot - 1 Kg
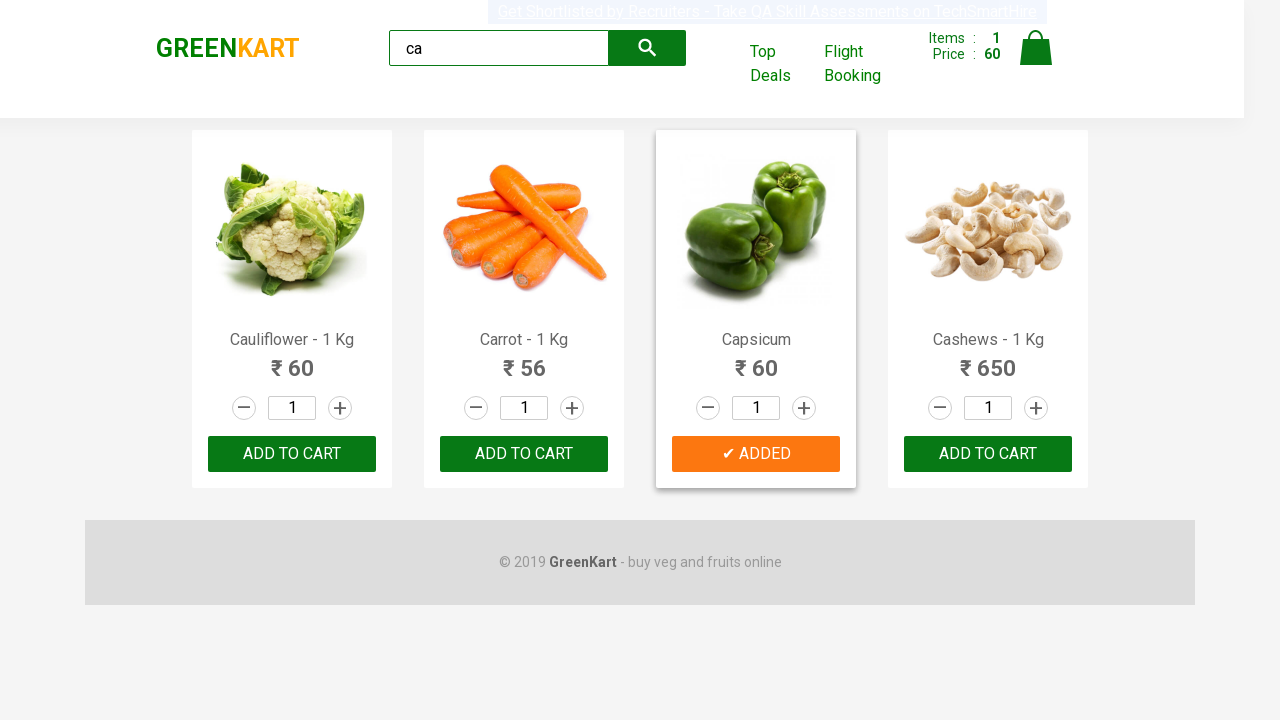

Retrieved product name: Capsicum
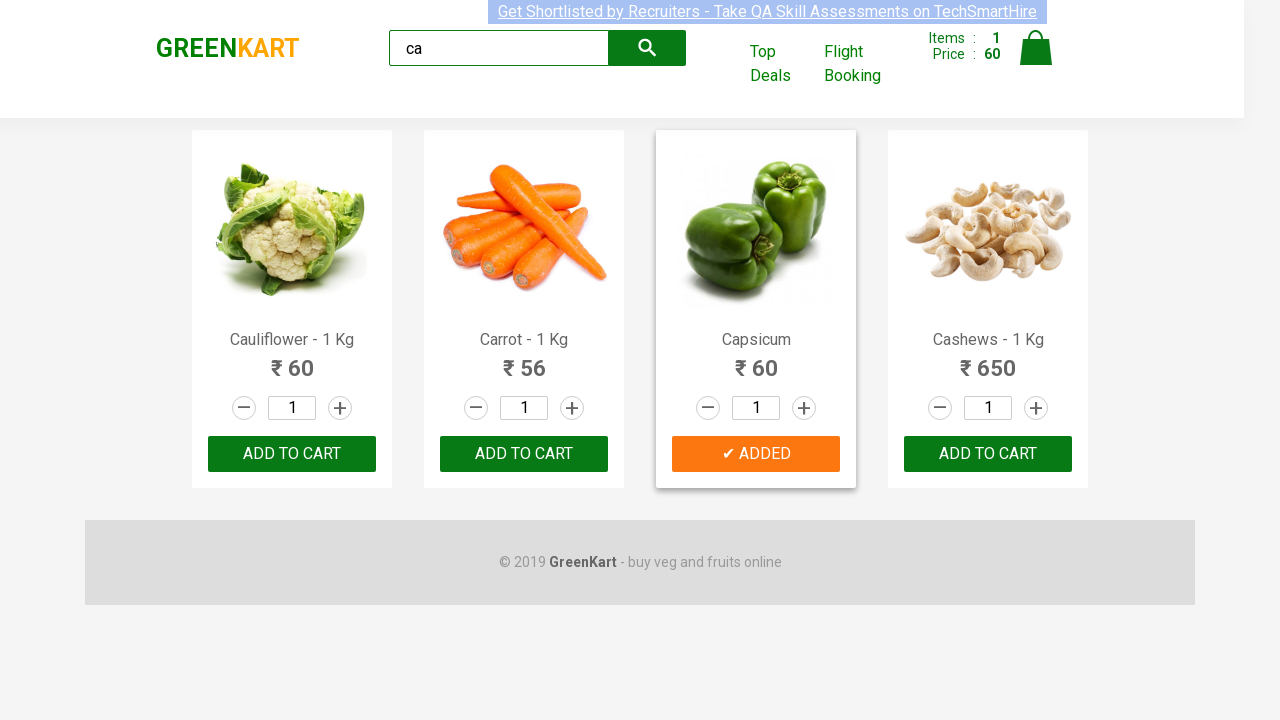

Retrieved product name: Cashews - 1 Kg
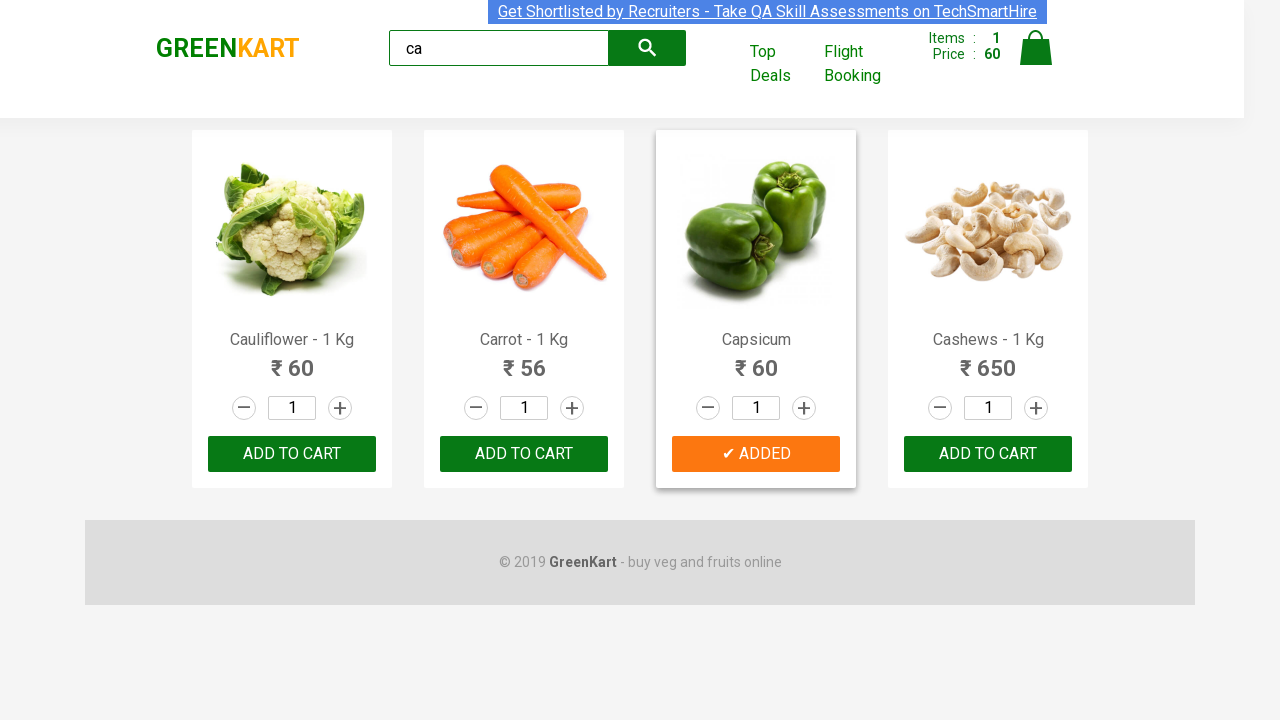

Found and clicked ADD TO CART button for Cashews product at (988, 454) on .products .product >> nth=3 >> button
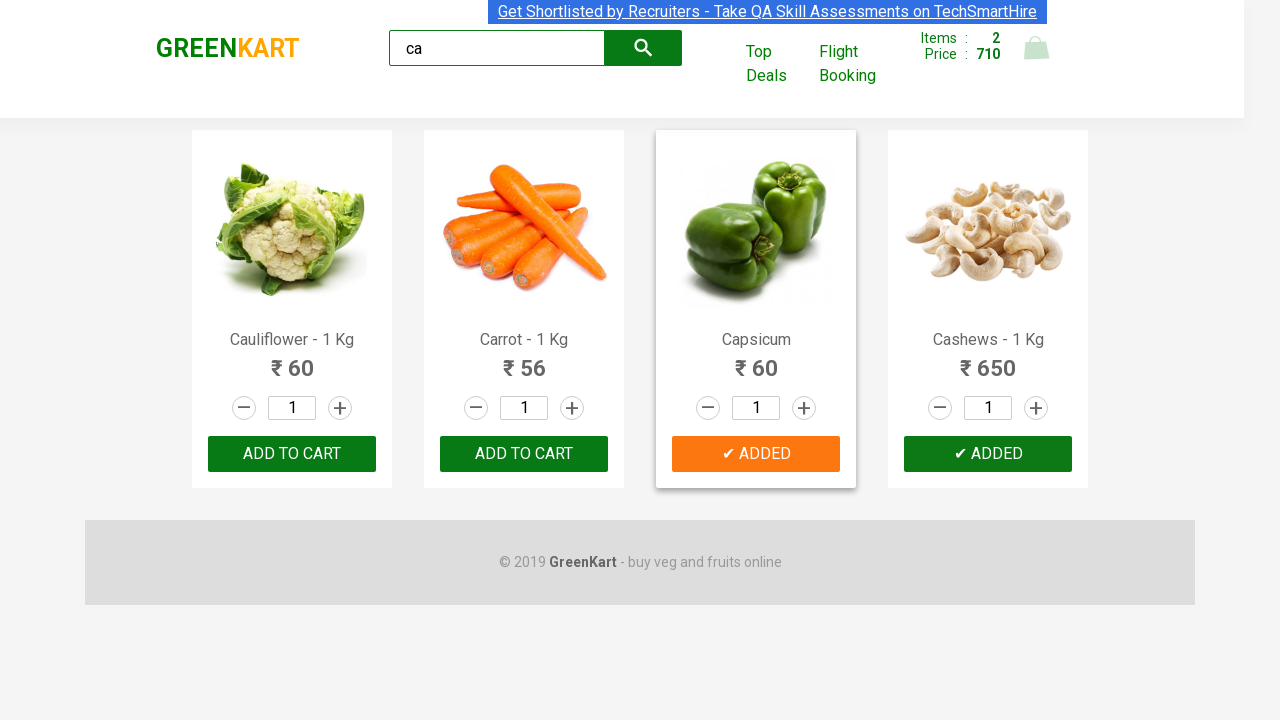

Retrieved brand text: GREENKART
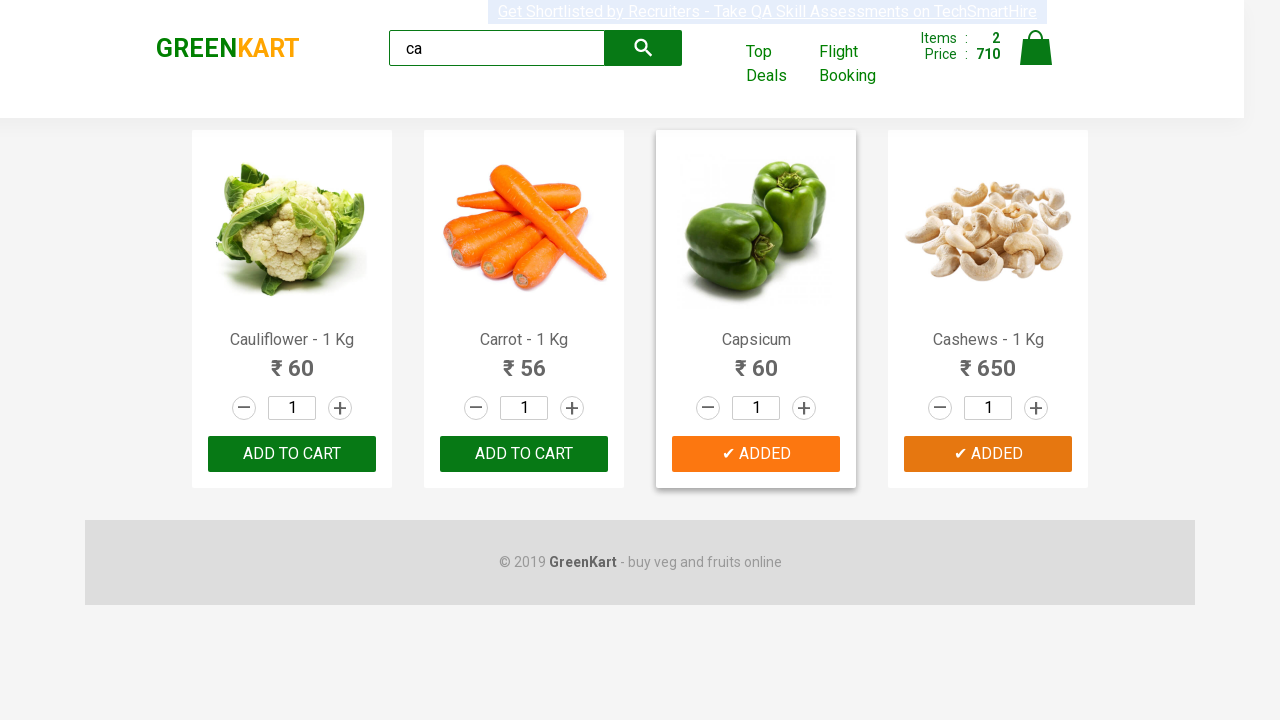

Clicked ADD TO CART button on third product again at (756, 454) on .products .product >> nth=2 >> text=ADD TO CART
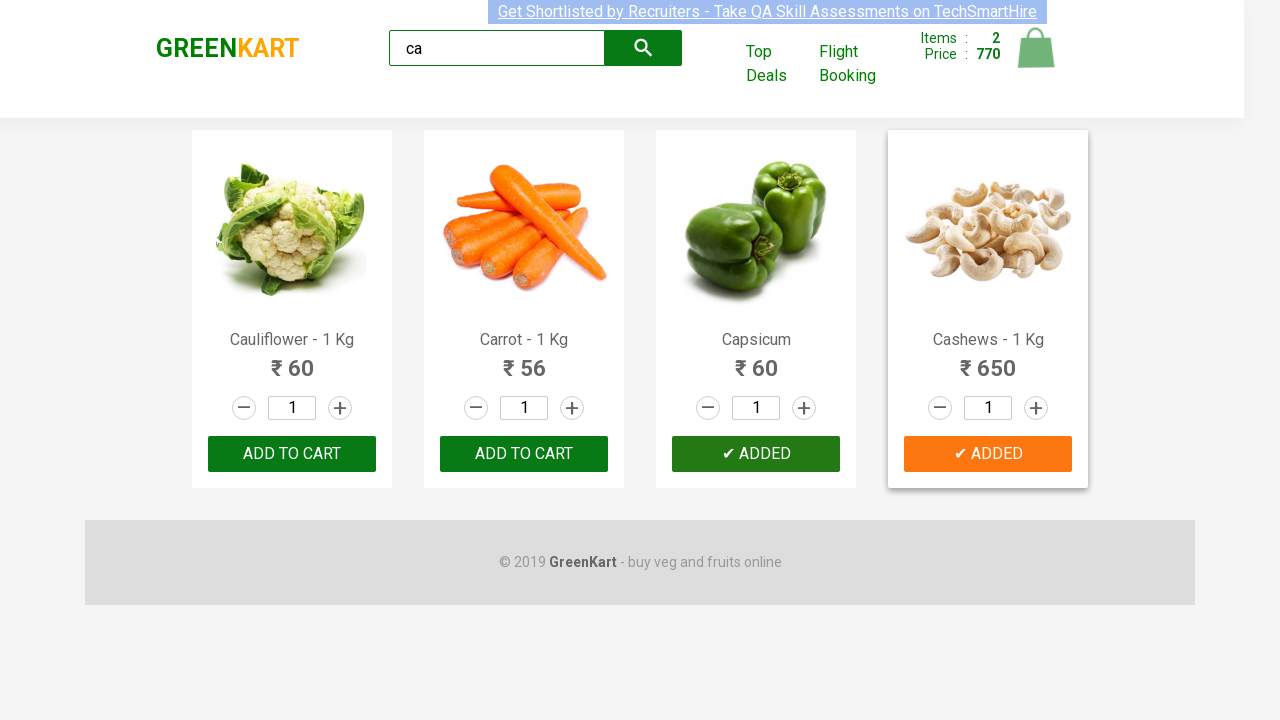

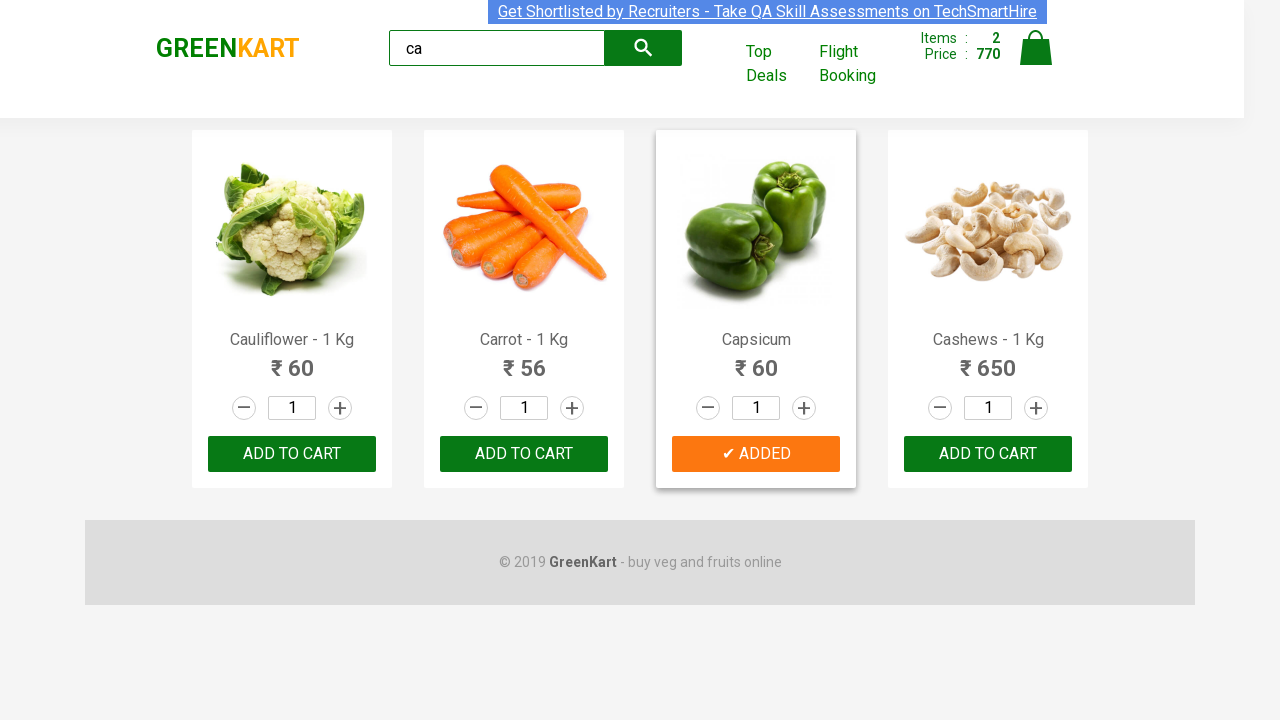